Tests Add/Remove Elements page by adding 5 elements and then deleting 3 randomly

Starting URL: https://the-internet.herokuapp.com/

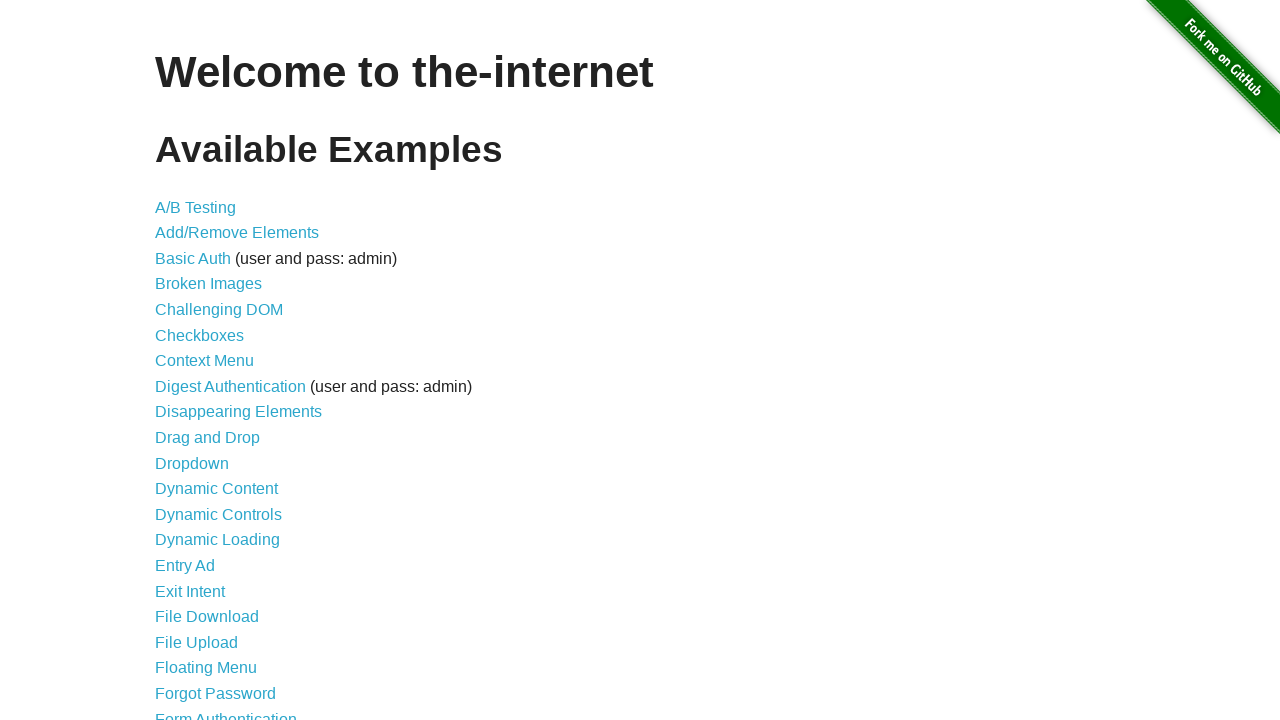

Navigated to Add/Remove Elements page at (237, 233) on a[href='/add_remove_elements/']
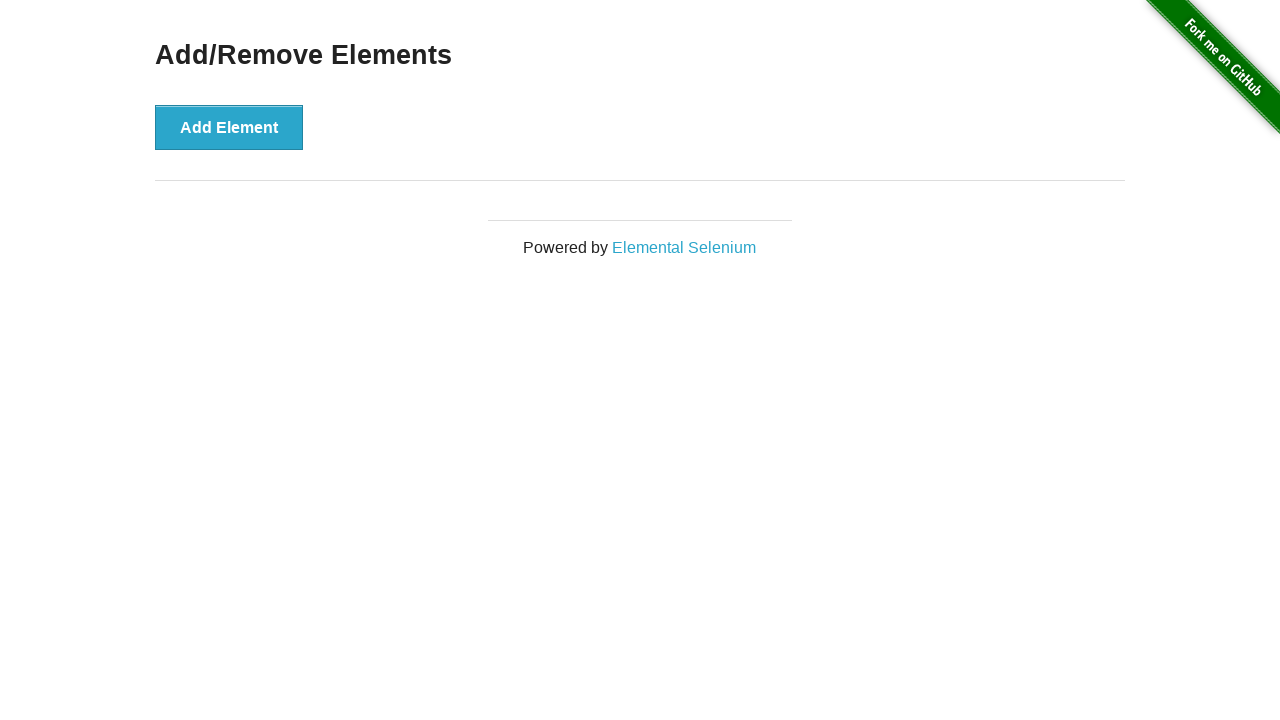

Added element 1 at (229, 127) on button >> internal:has-text="Add Element"i
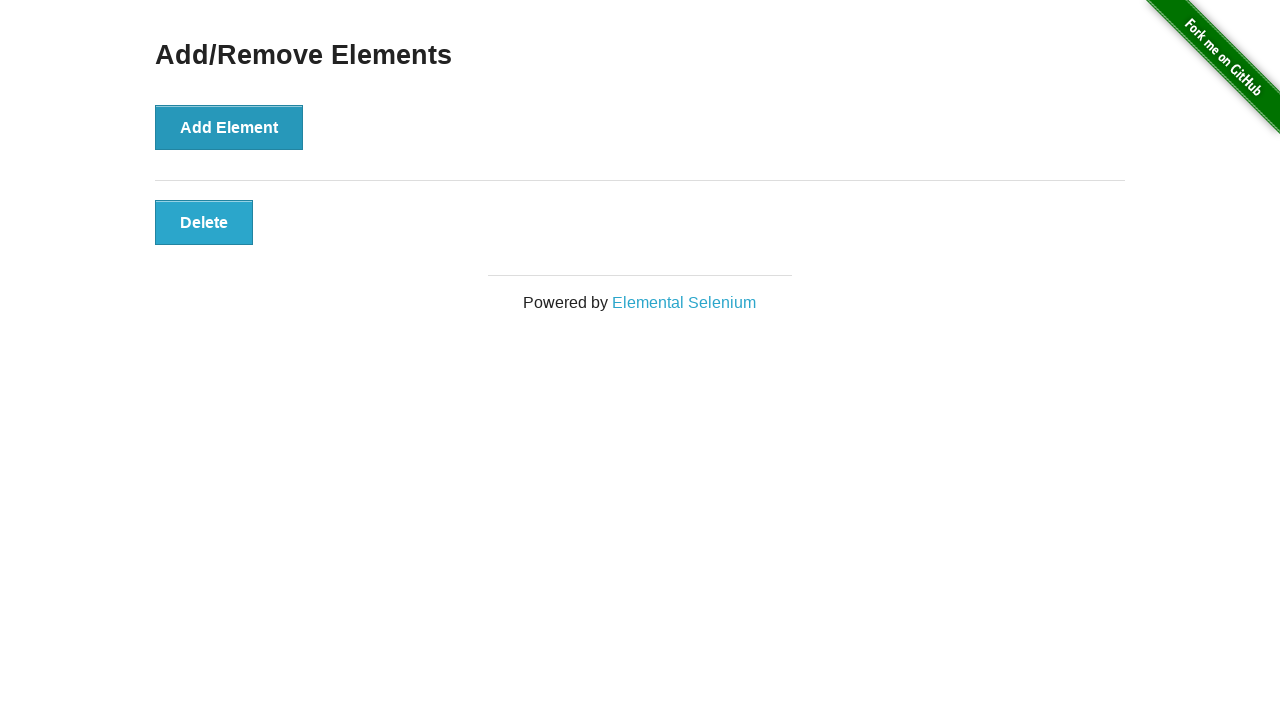

Added element 2 at (229, 127) on button >> internal:has-text="Add Element"i
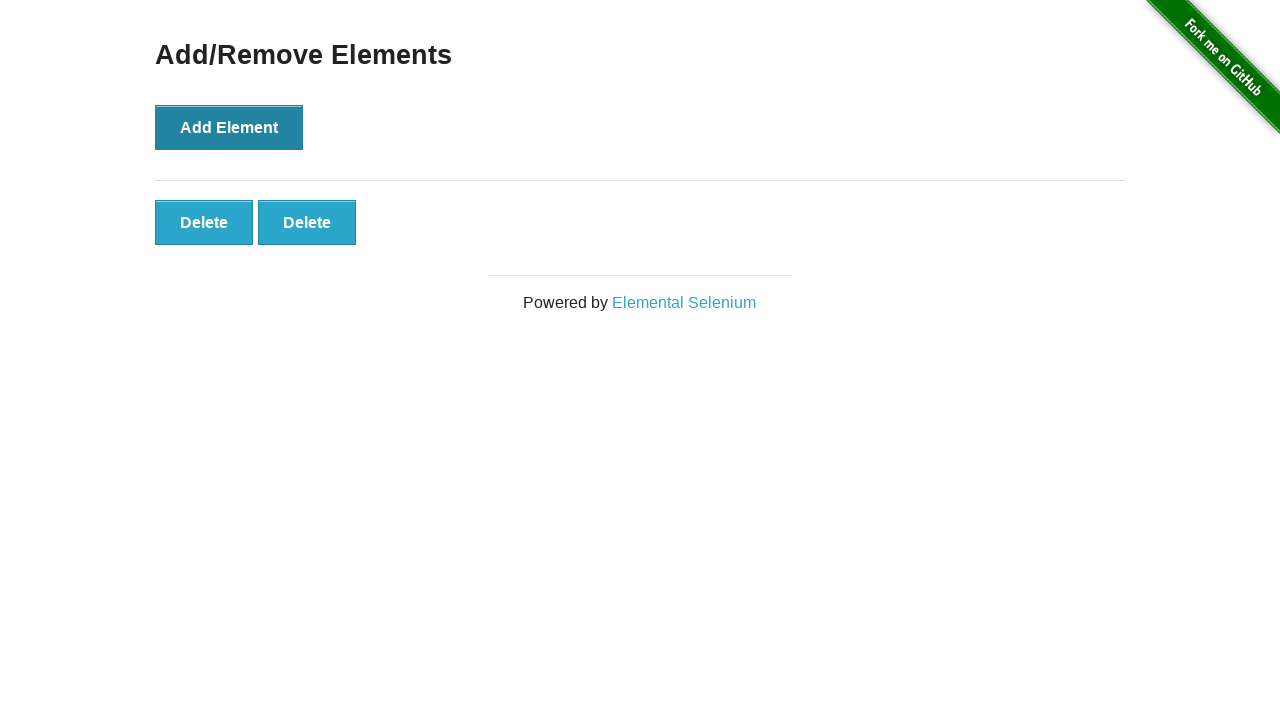

Added element 3 at (229, 127) on button >> internal:has-text="Add Element"i
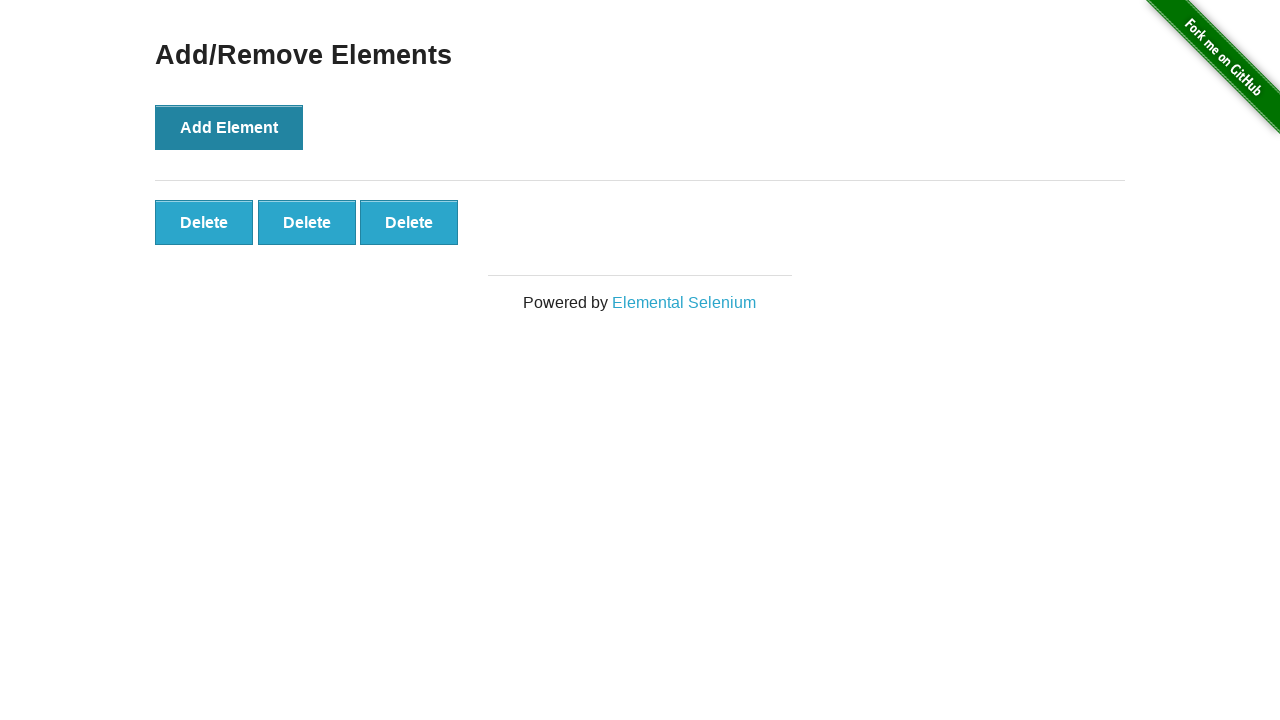

Added element 4 at (229, 127) on button >> internal:has-text="Add Element"i
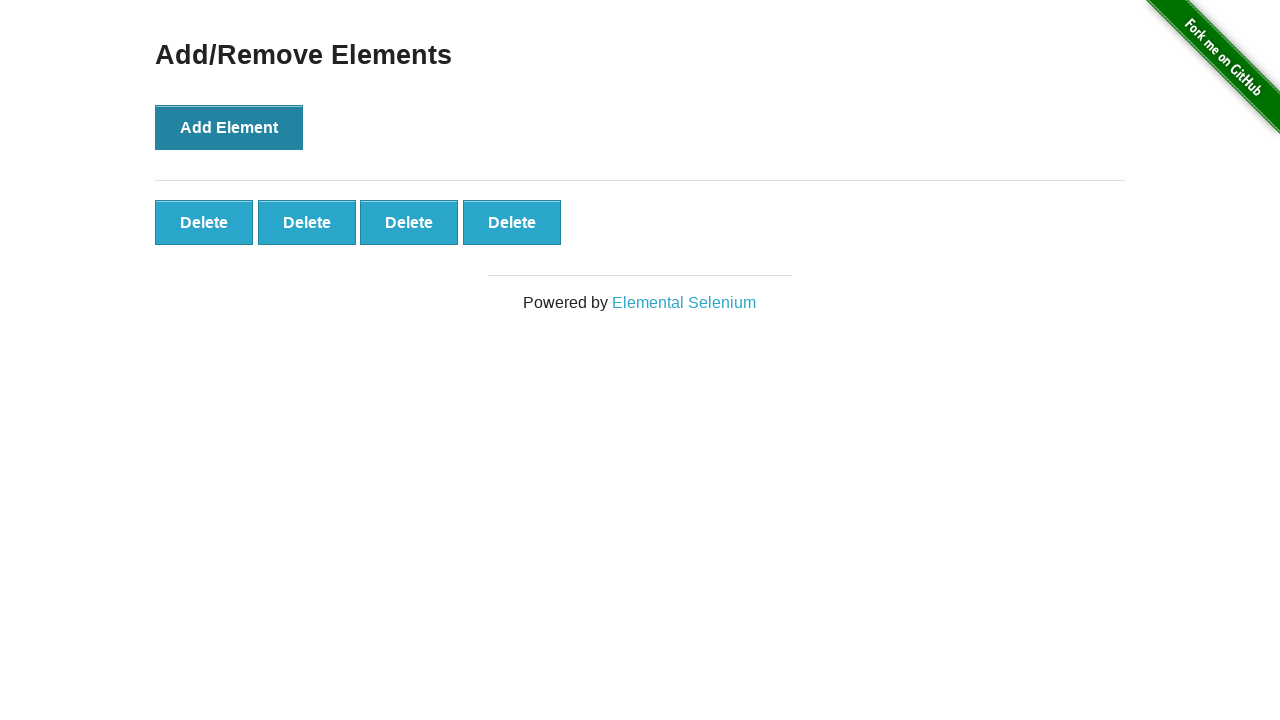

Added element 5 at (229, 127) on button >> internal:has-text="Add Element"i
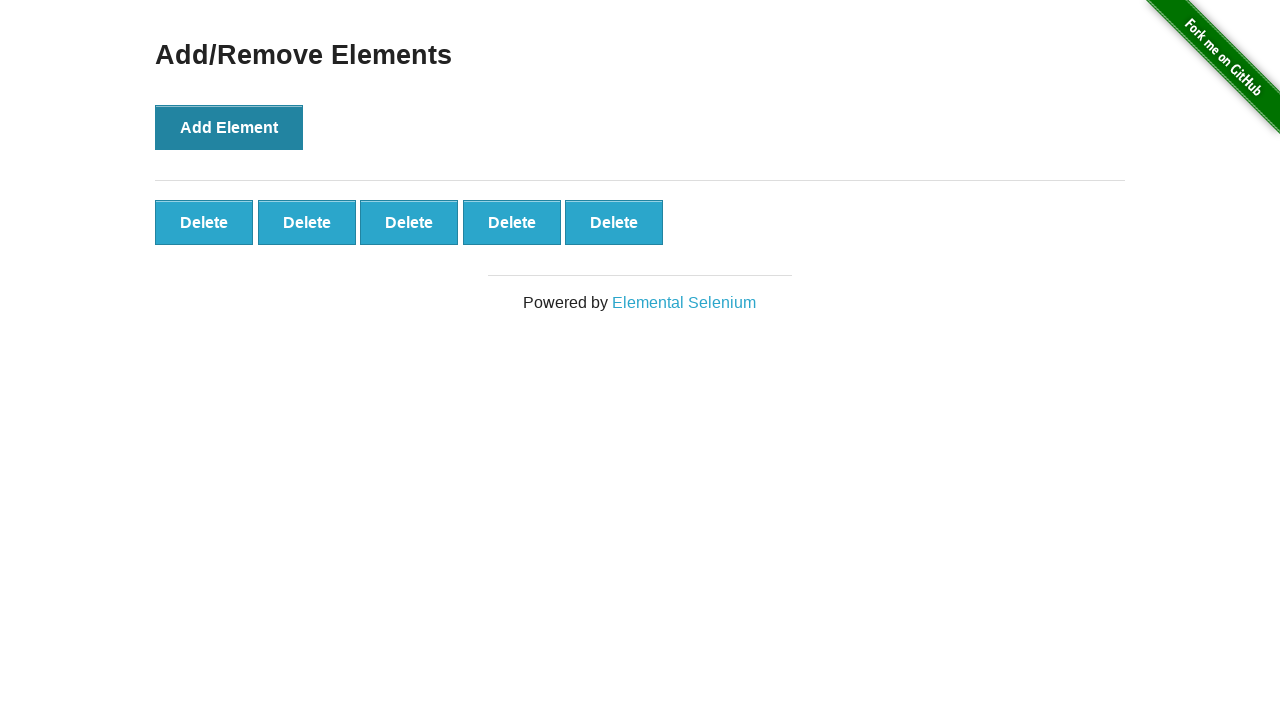

Deleted random element 1 at (204, 222) on button >> internal:has-text="Delete"i >> nth=0
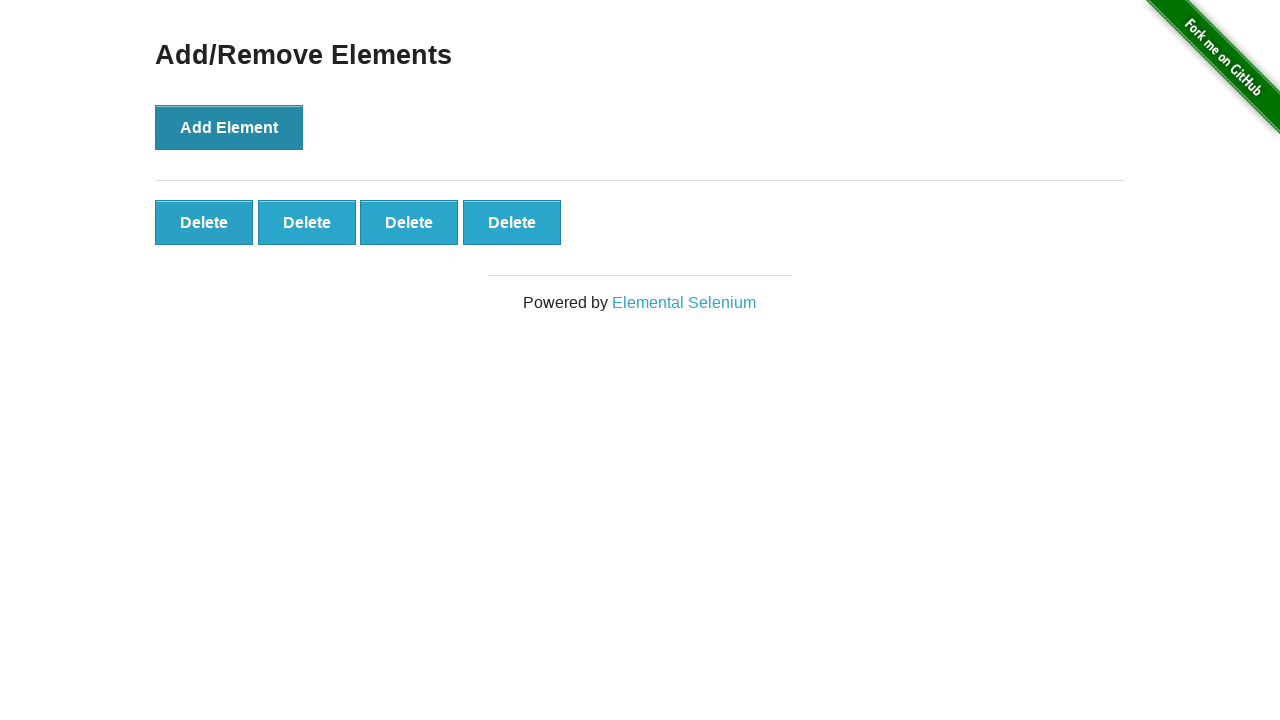

Deleted random element 2 at (204, 222) on button >> internal:has-text="Delete"i >> nth=0
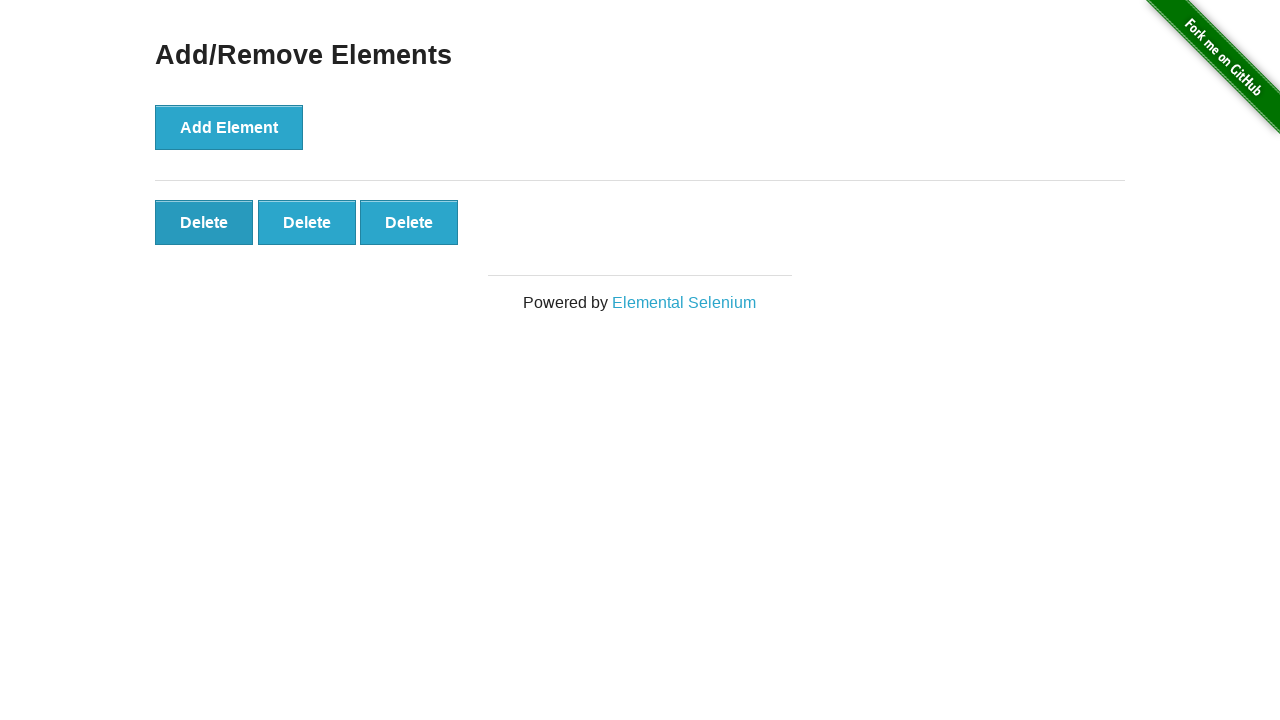

Deleted random element 3 at (204, 222) on button >> internal:has-text="Delete"i >> nth=0
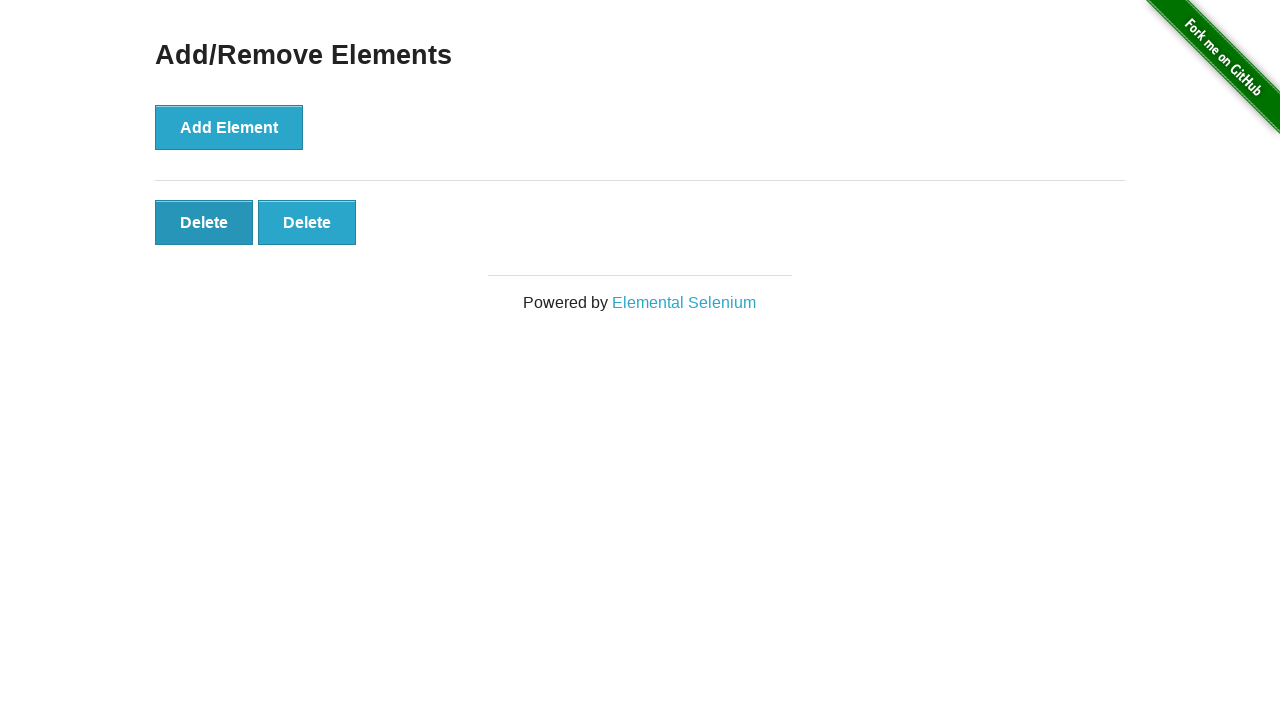

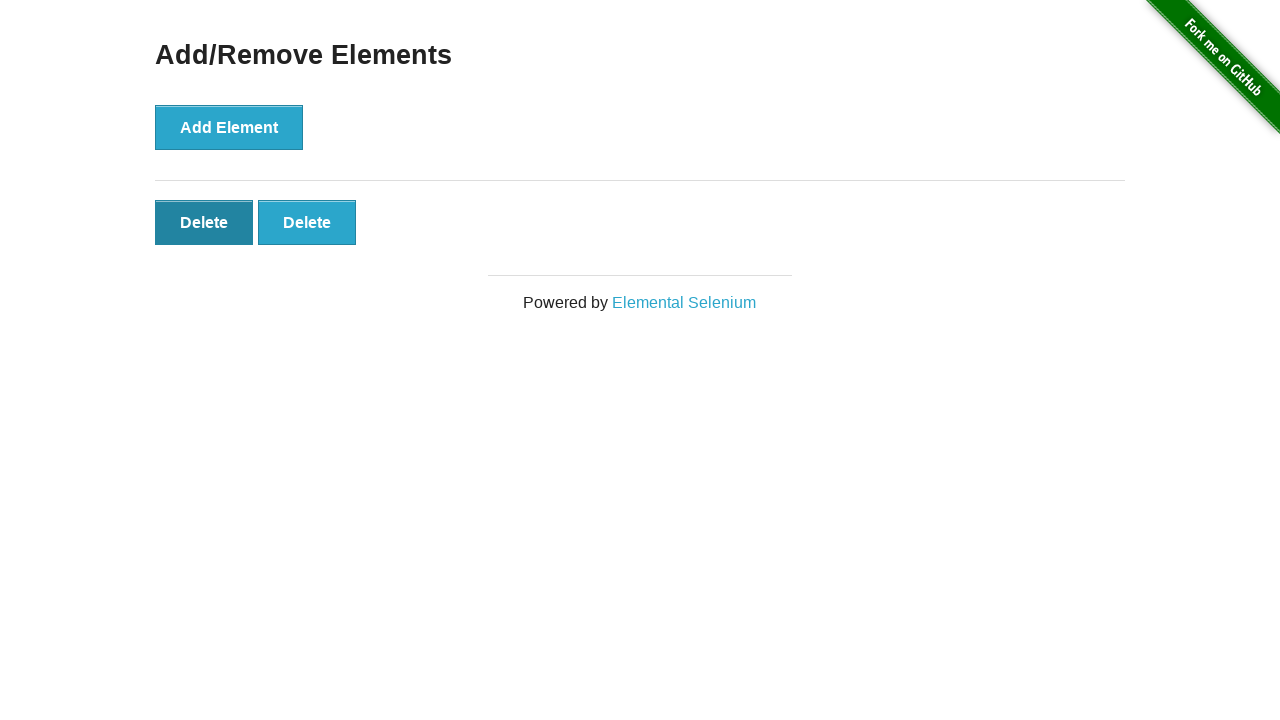